Navigates to ParaBank homepage and clicks the login info link (Forgot login info)

Starting URL: https://parabank.parasoft.com

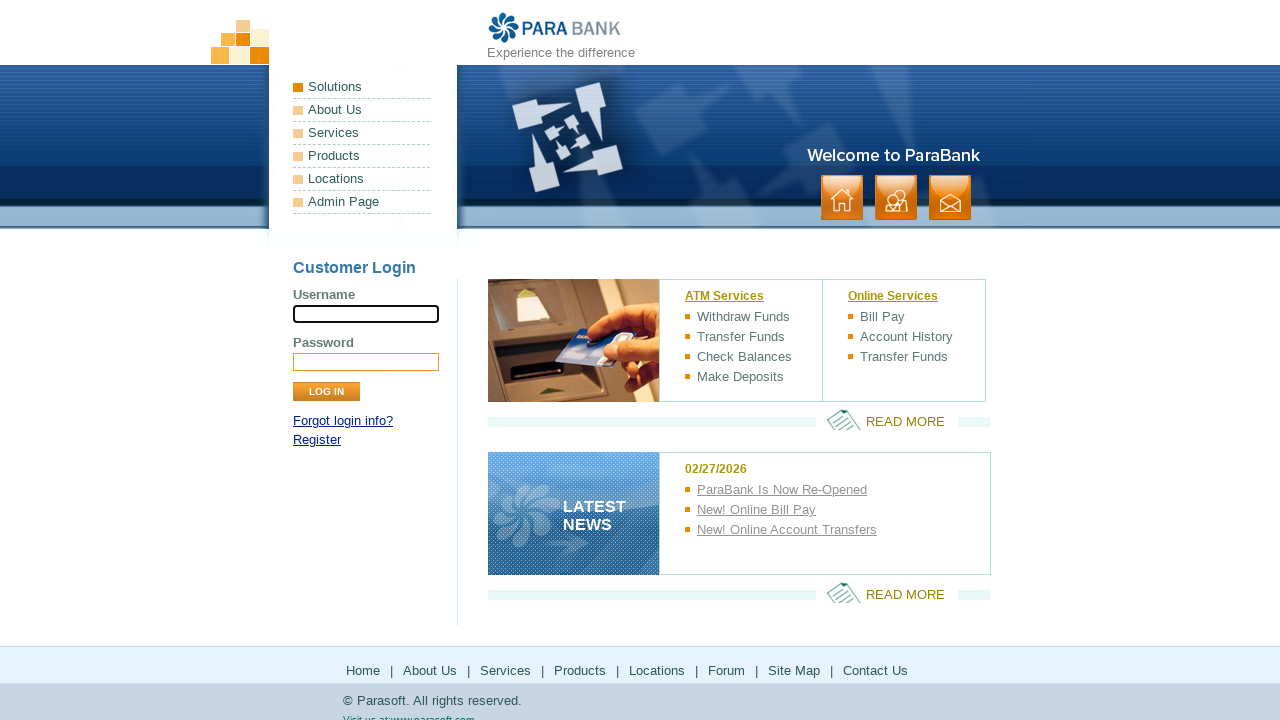

Navigated to ParaBank homepage
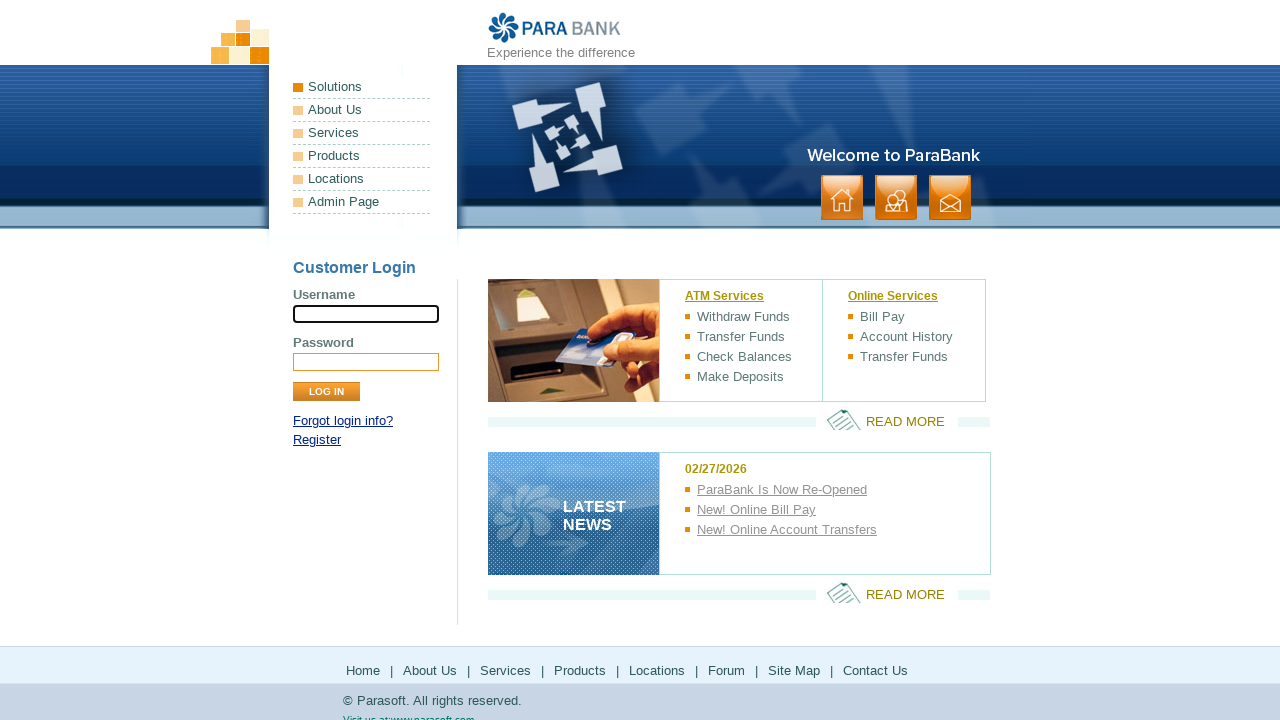

Clicked the 'Forgot login info' link at (343, 421) on xpath=/html/body/div[1]/div[3]/div[1]/div/p[1]/a
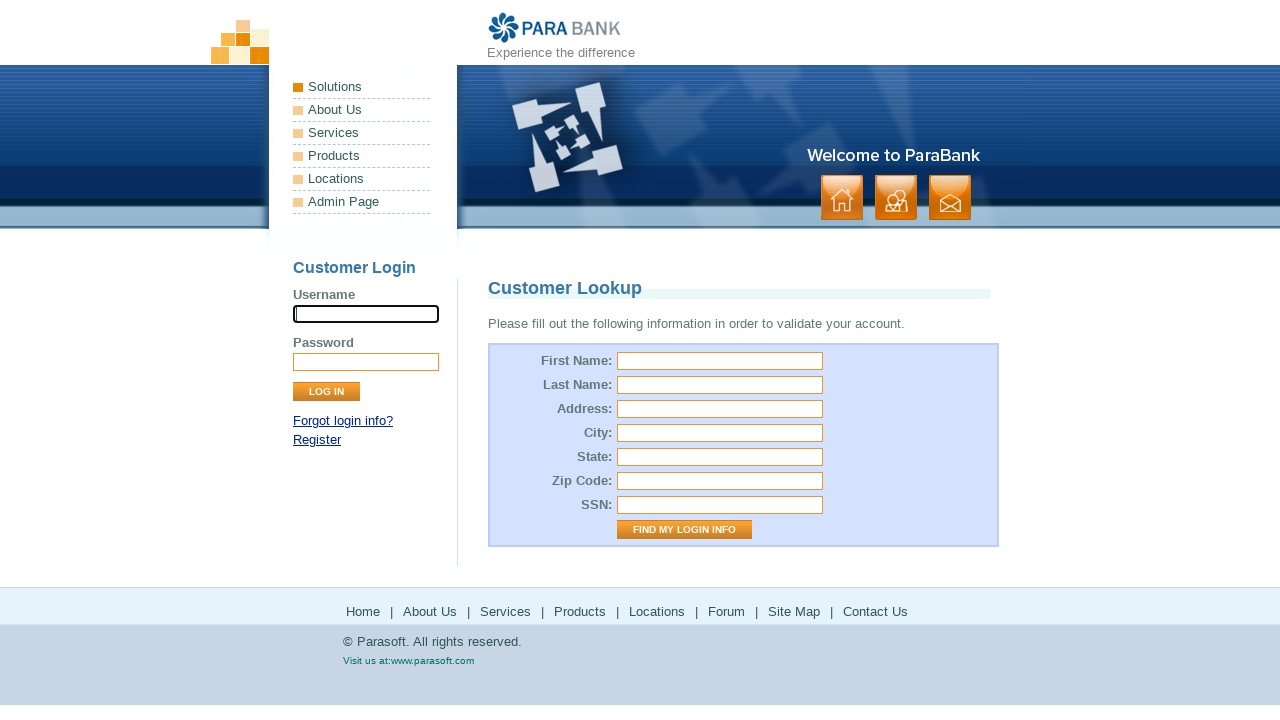

Login info page loaded successfully
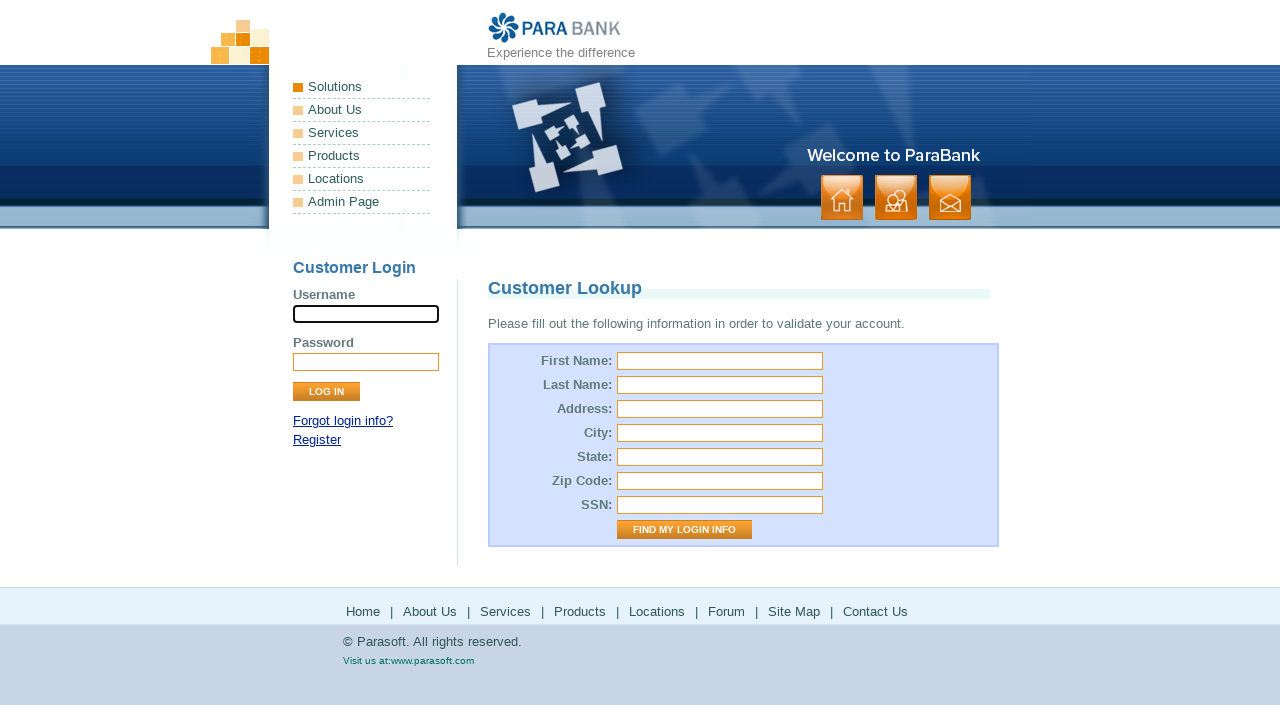

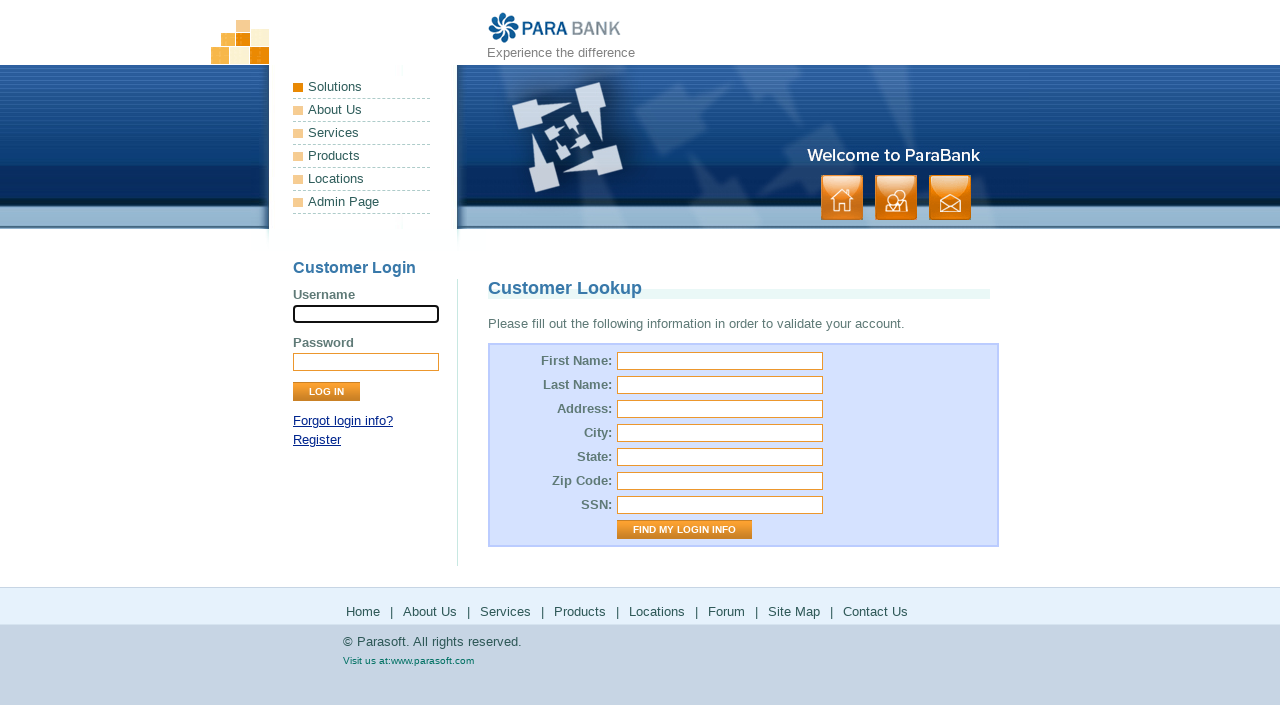